Tests percentage calculator with zero as first value (0% of 7.2)

Starting URL: https://www.calculator.net/percent-calculator.html

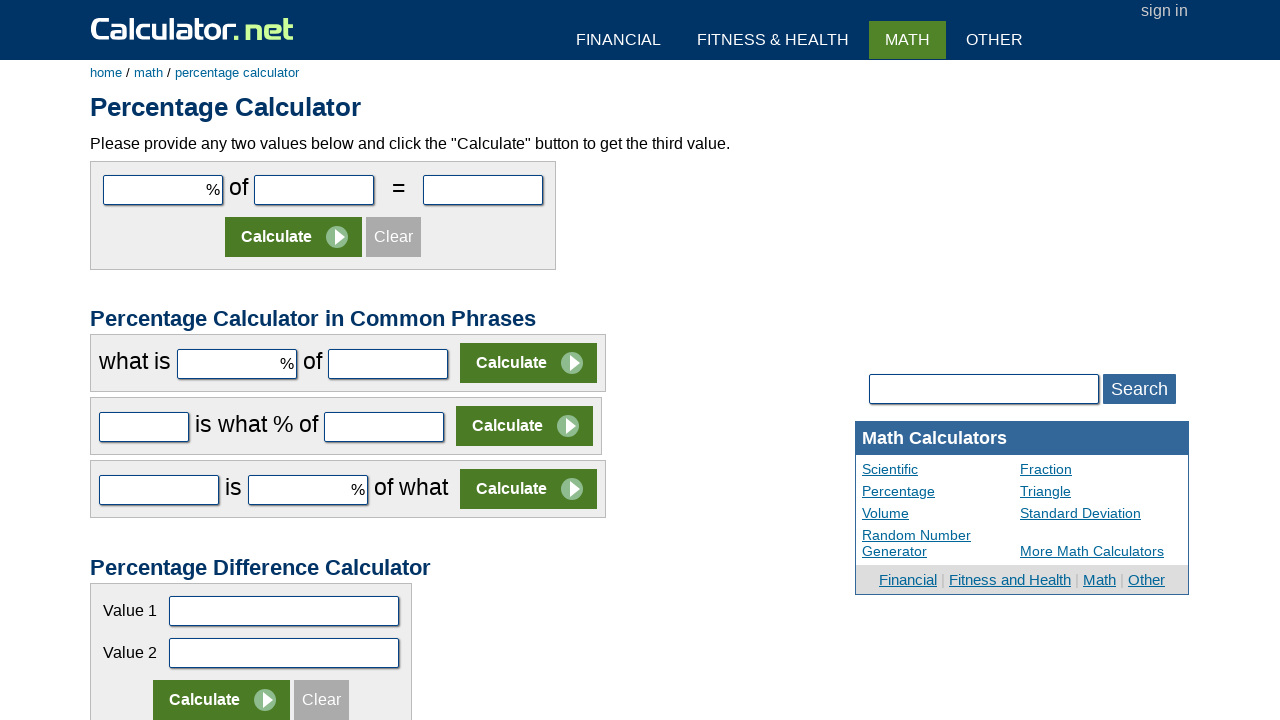

Filled first number field with 0 on #cpar1
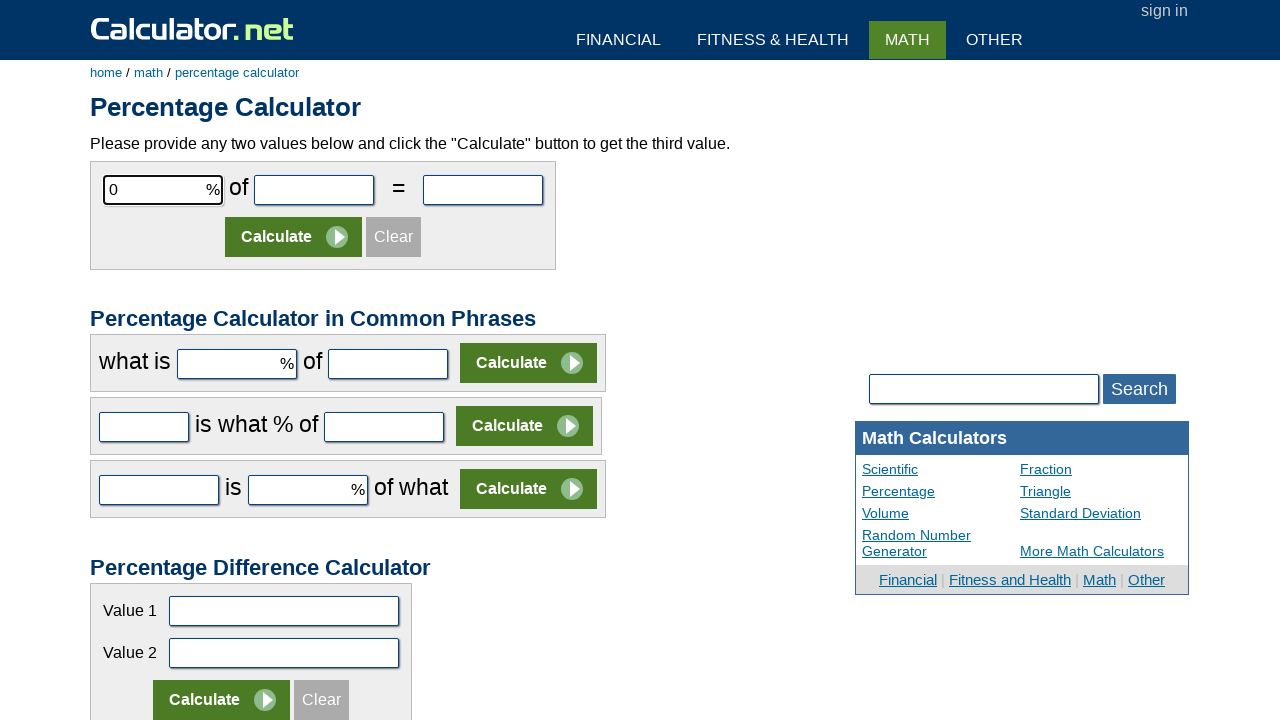

Filled second number field with 7.2 on #cpar2
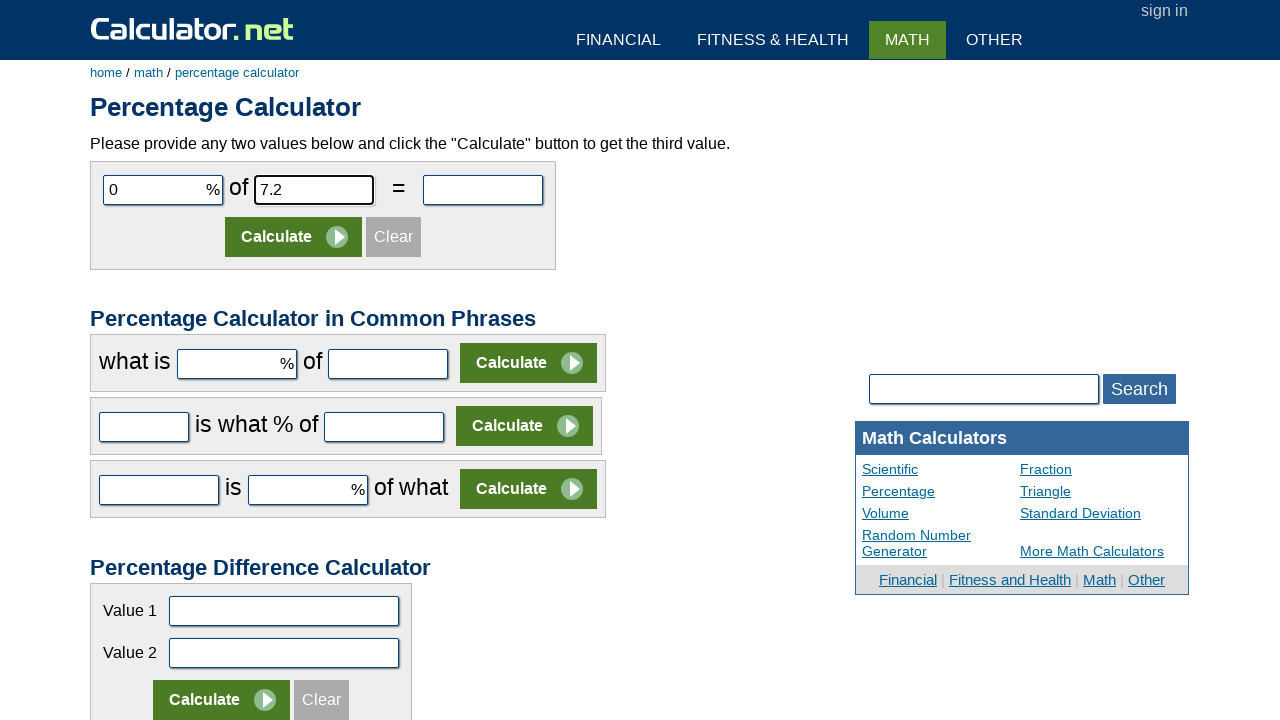

Clicked Calculate button to compute 0% of 7.2 at (294, 237) on input[value='Calculate']
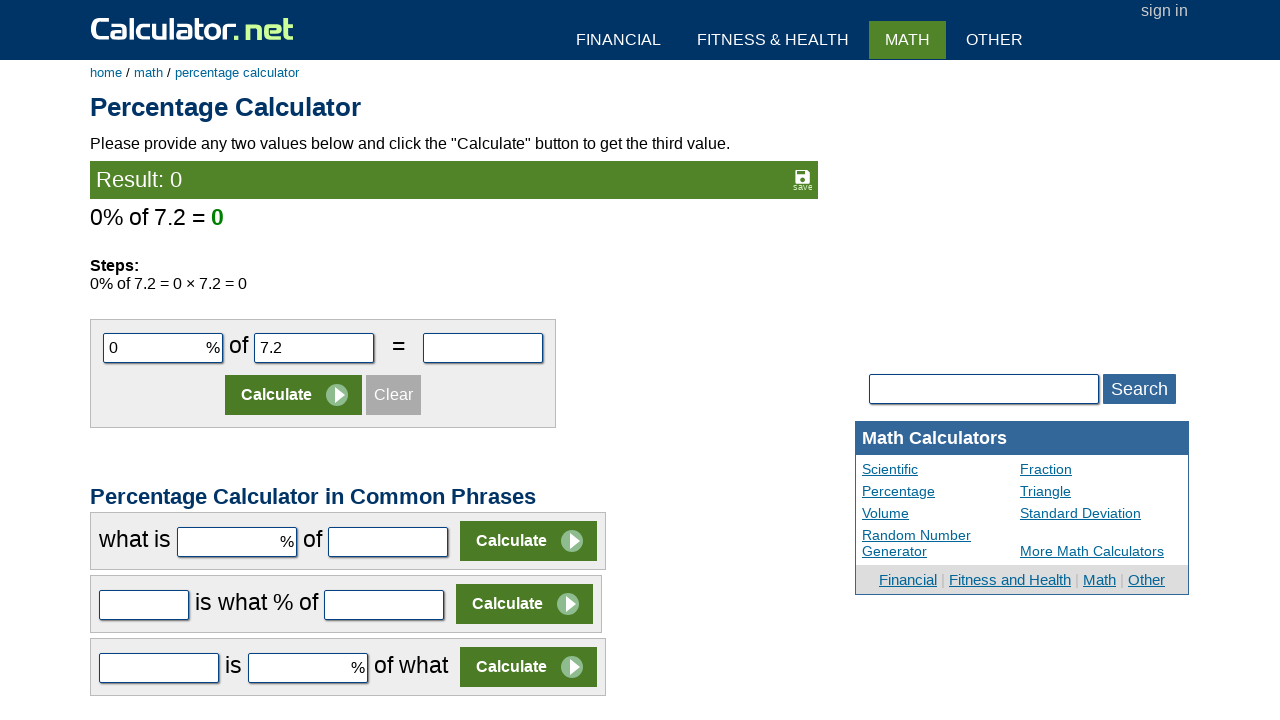

Percentage calculation result appeared
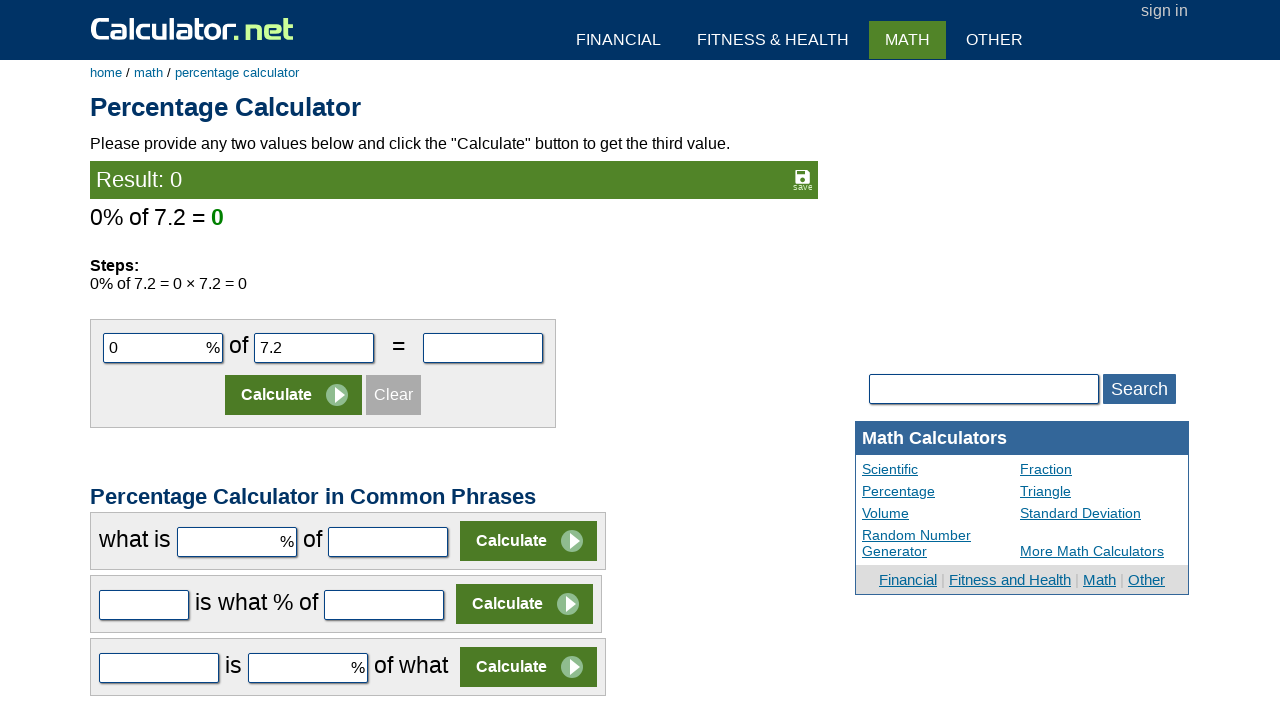

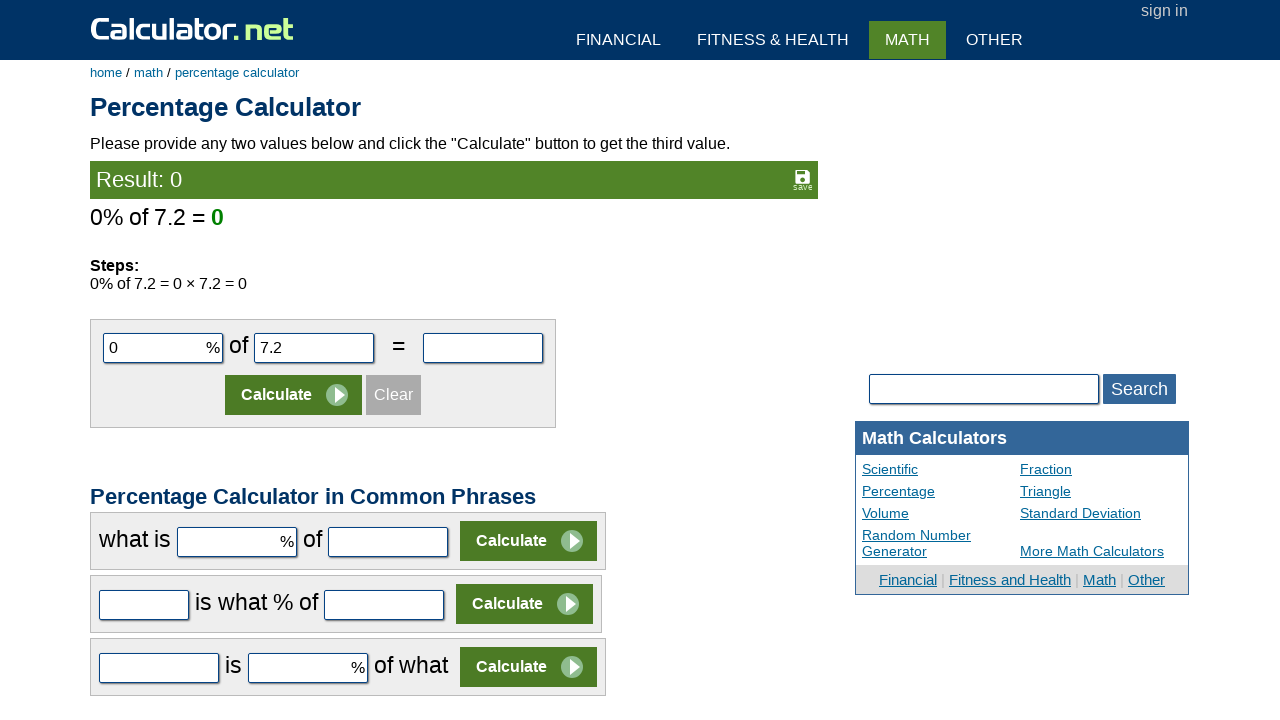